Tests e-commerce functionality by adding multiple items to cart, proceeding to checkout, and applying a promo code

Starting URL: https://rahulshettyacademy.com/seleniumPractise/#/

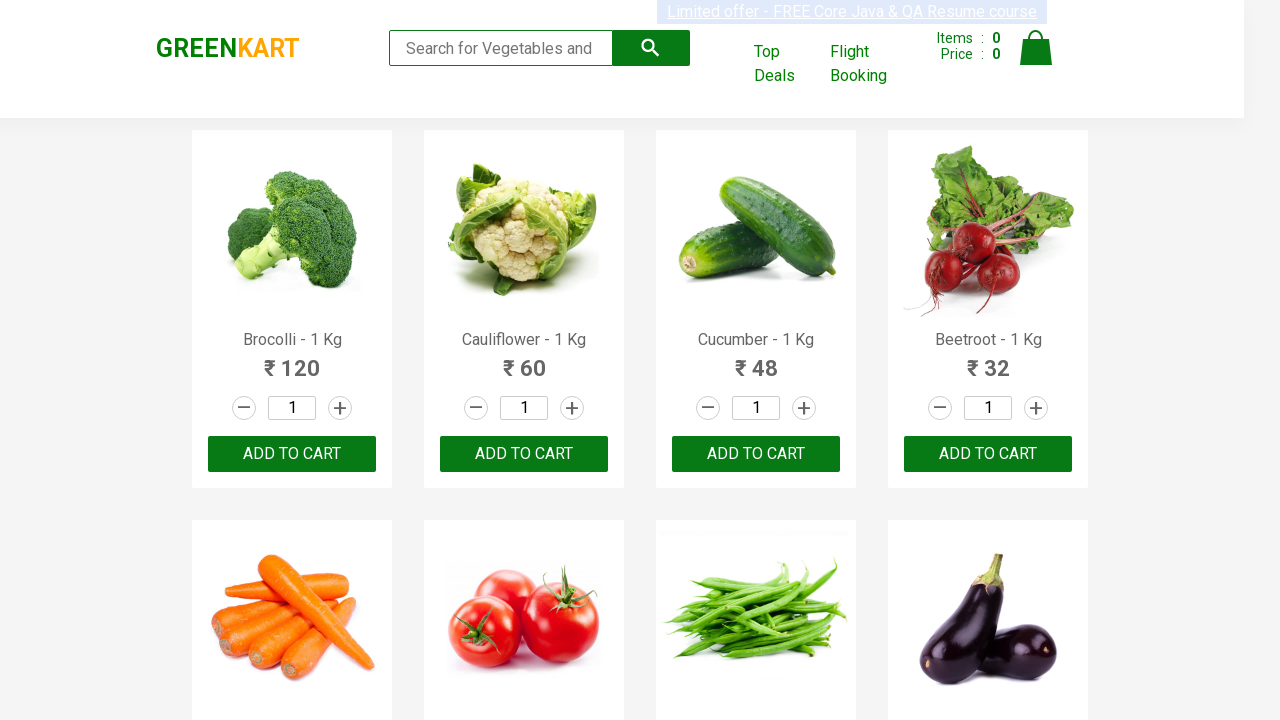

Waited for product elements to load
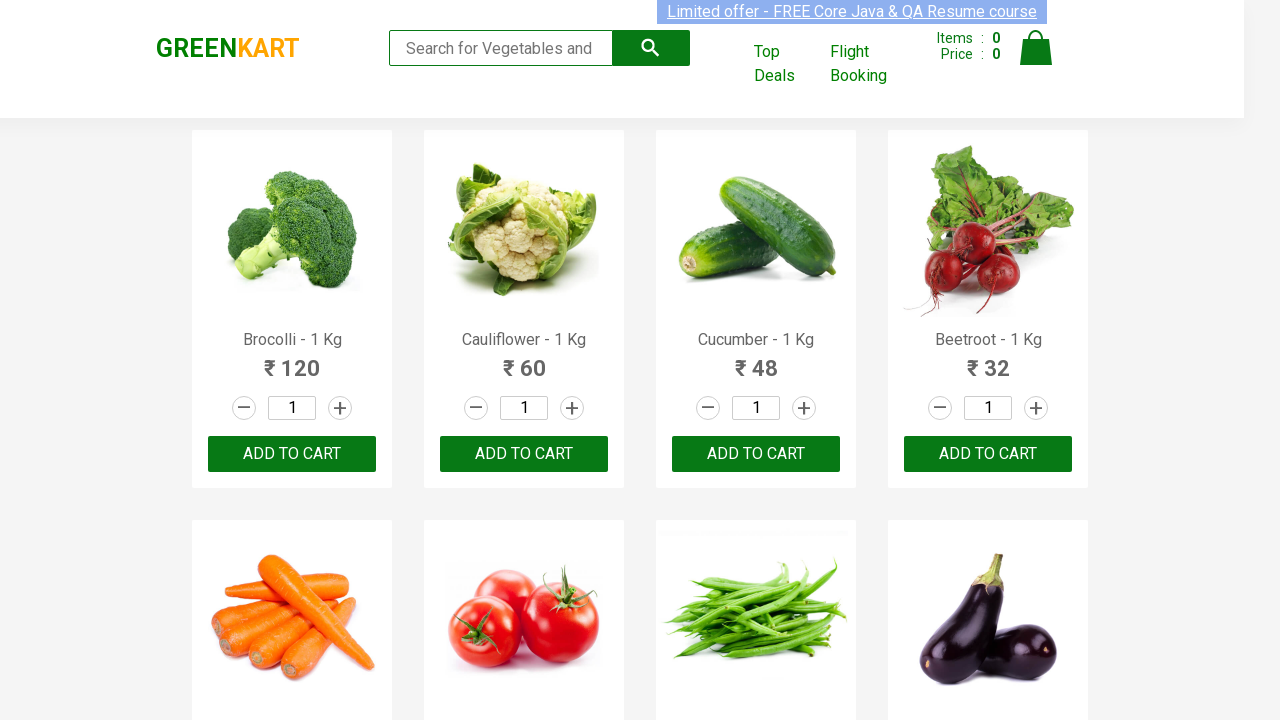

Retrieved all product elements from the page
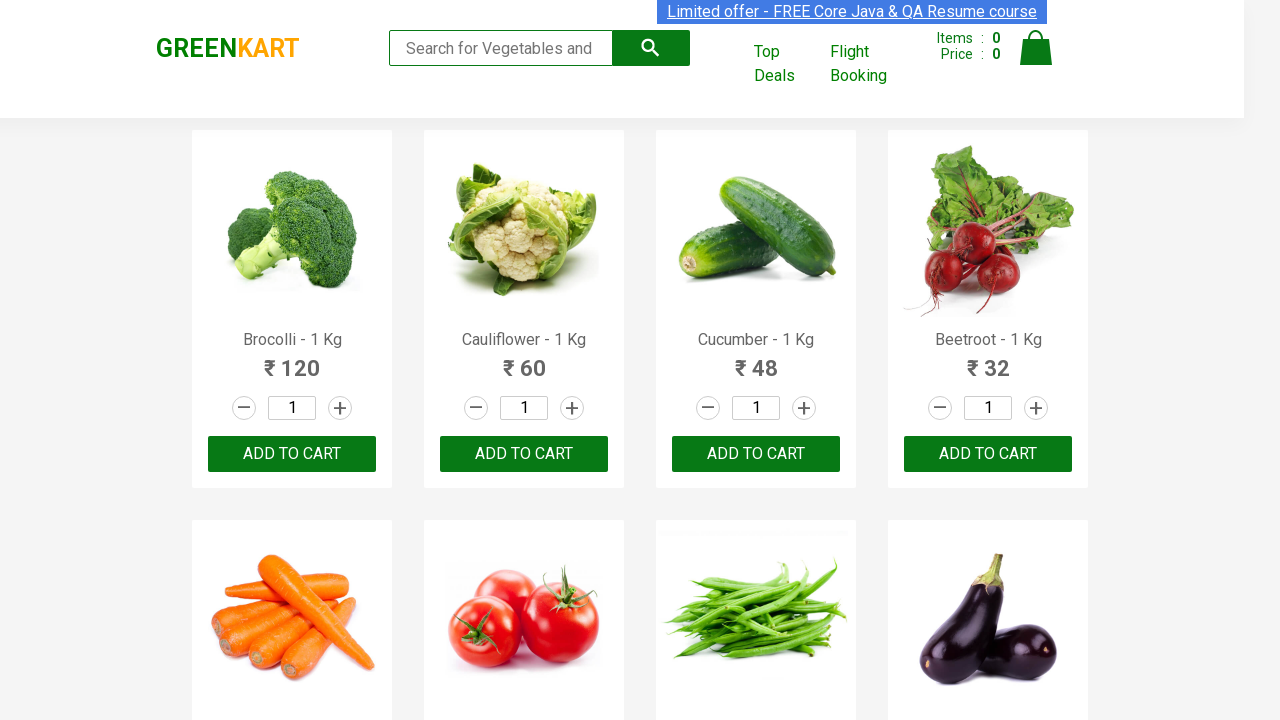

Added 'Brocolli' to cart
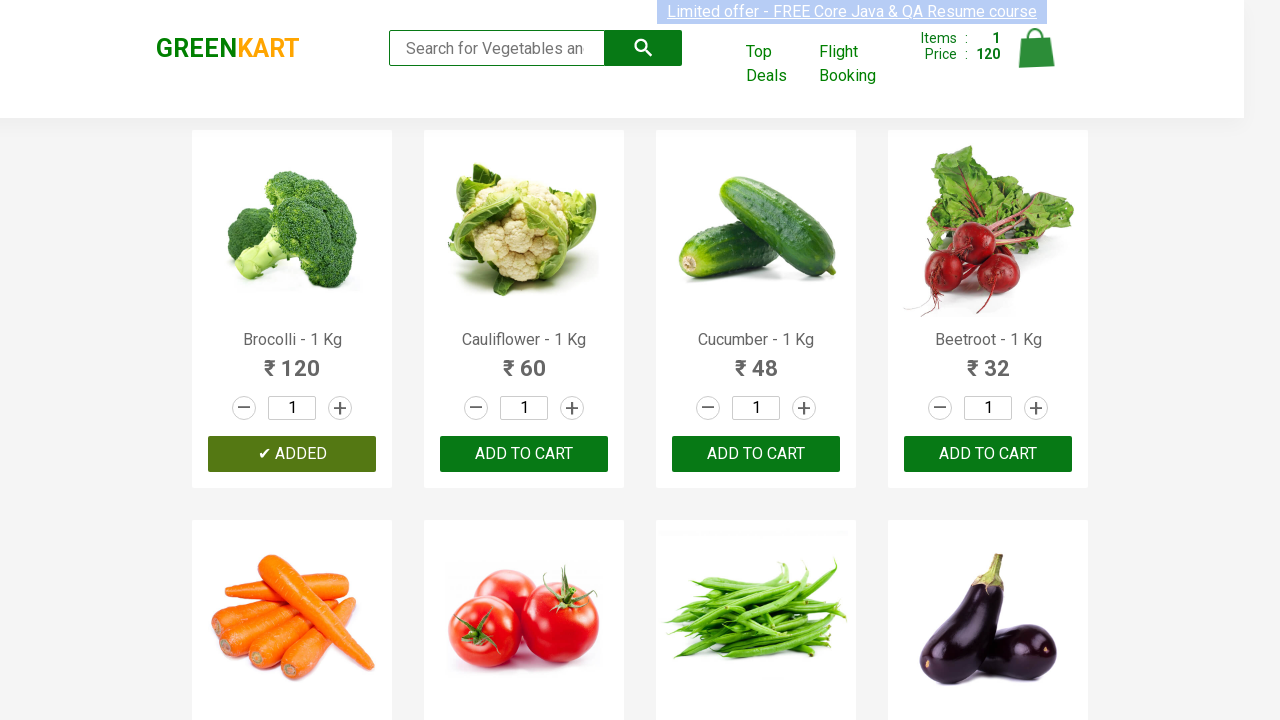

Added 'Cucumber' to cart
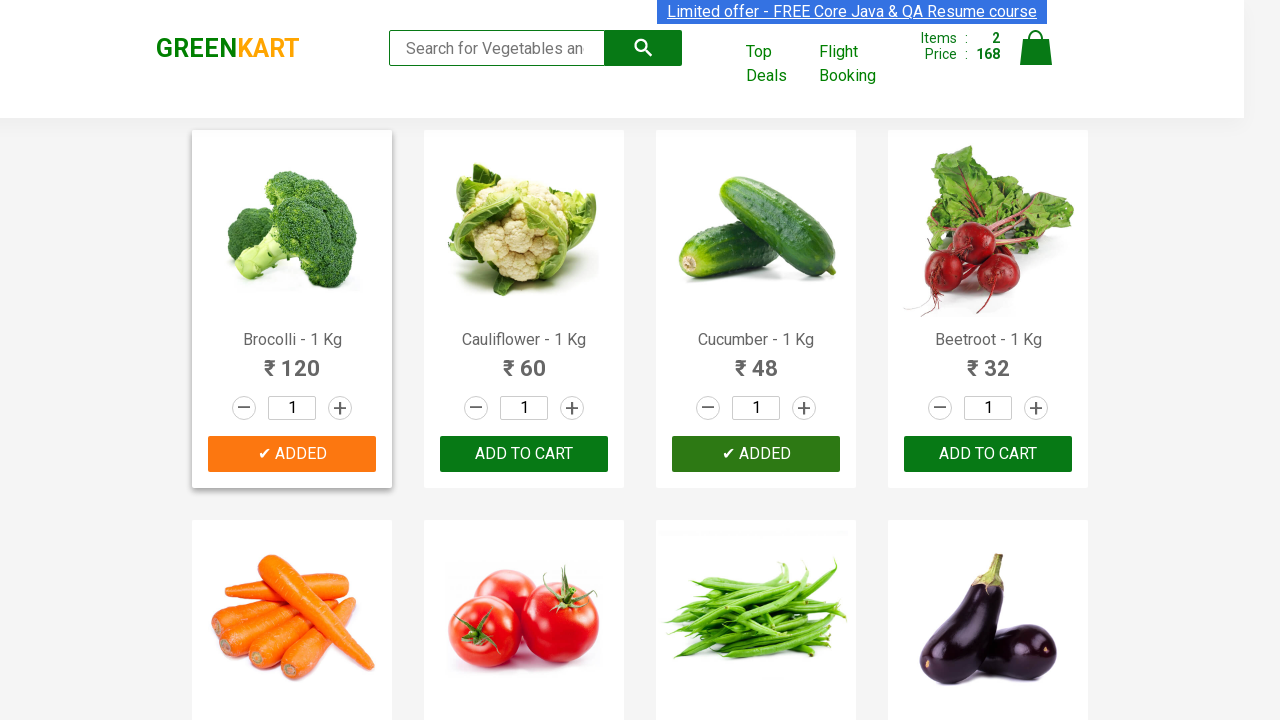

Added 'Carrot' to cart
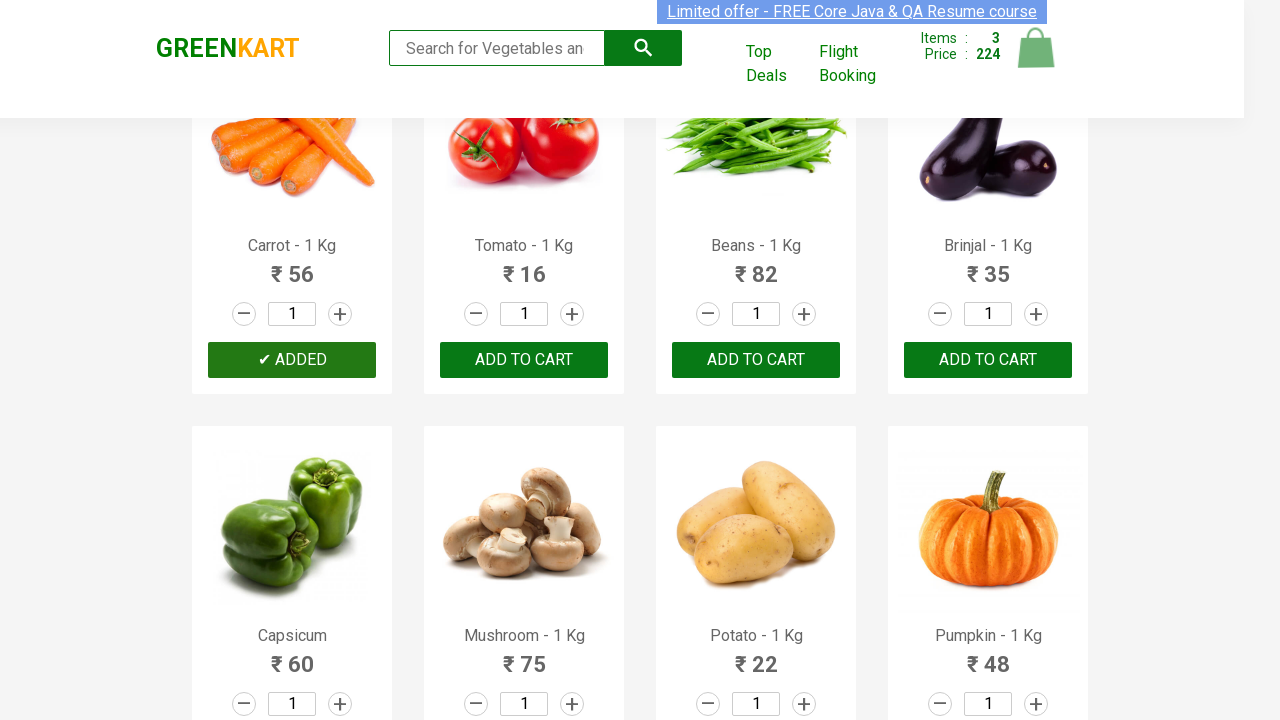

Added 'Potato' to cart
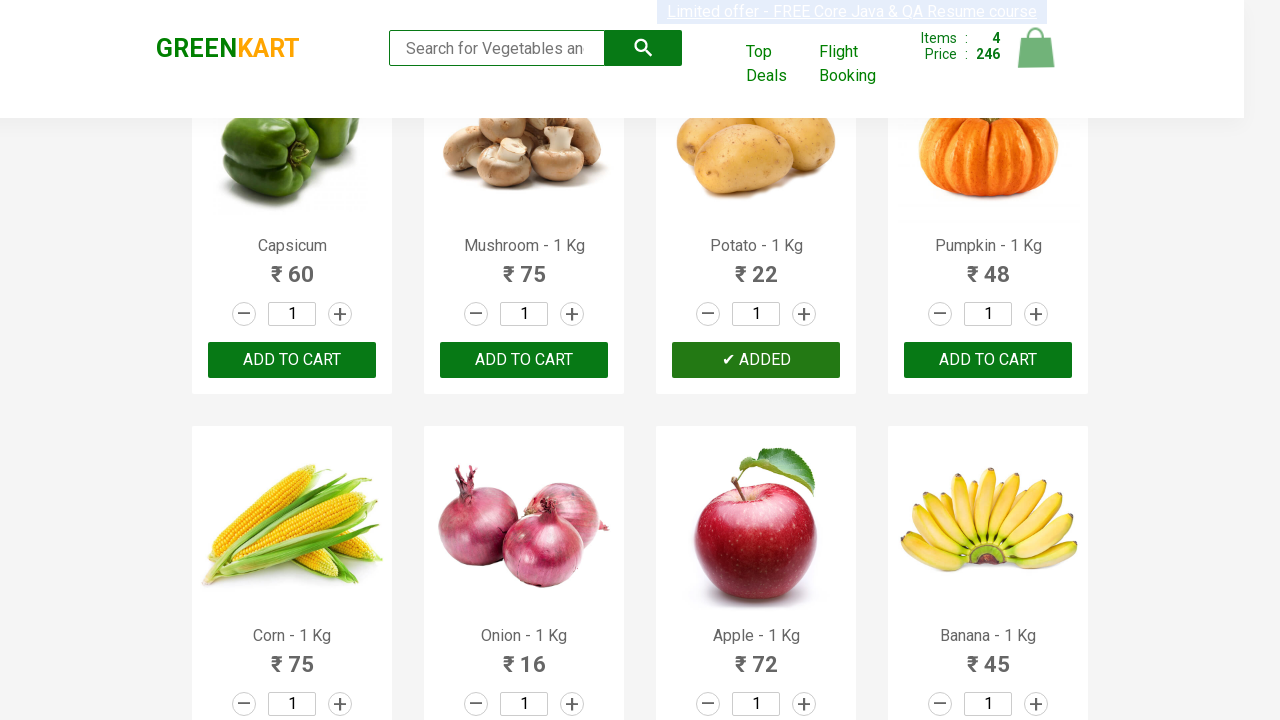

Added 'Onion' to cart
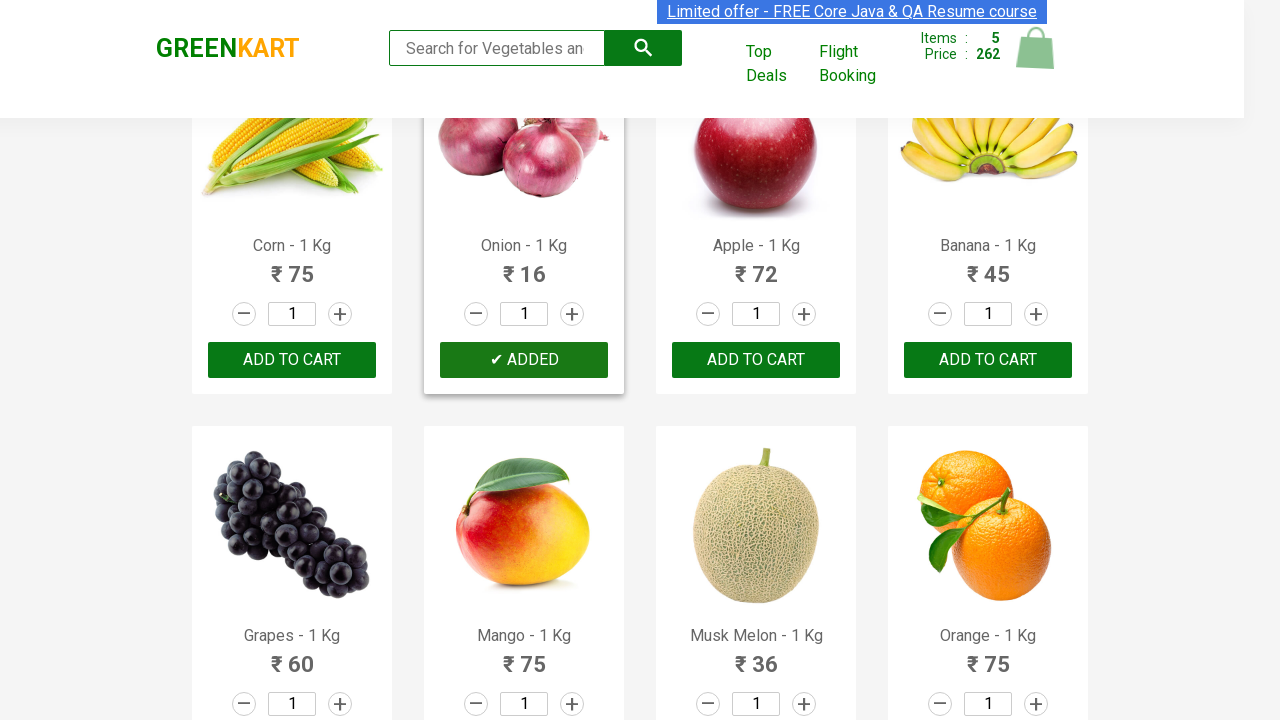

Clicked cart icon to view cart at (1036, 48) on img[alt='Cart']
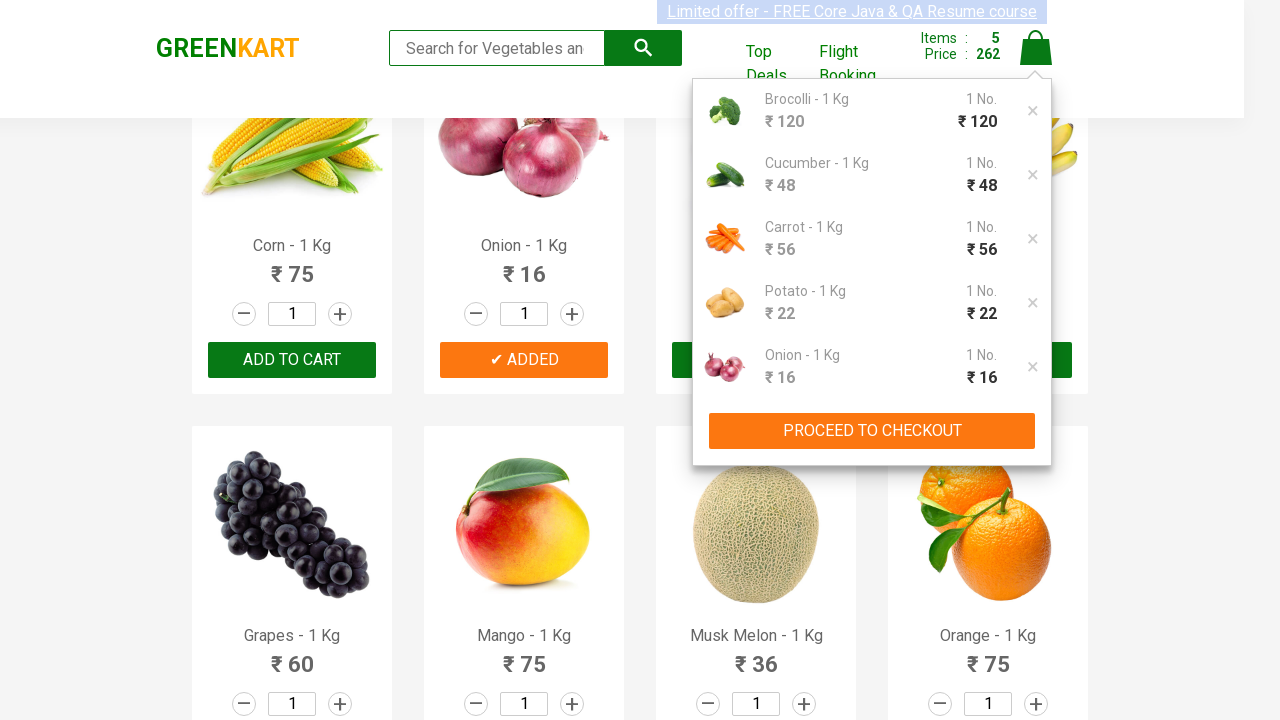

Clicked 'PROCEED TO CHECKOUT' button at (872, 431) on button:text('PROCEED TO CHECKOUT')
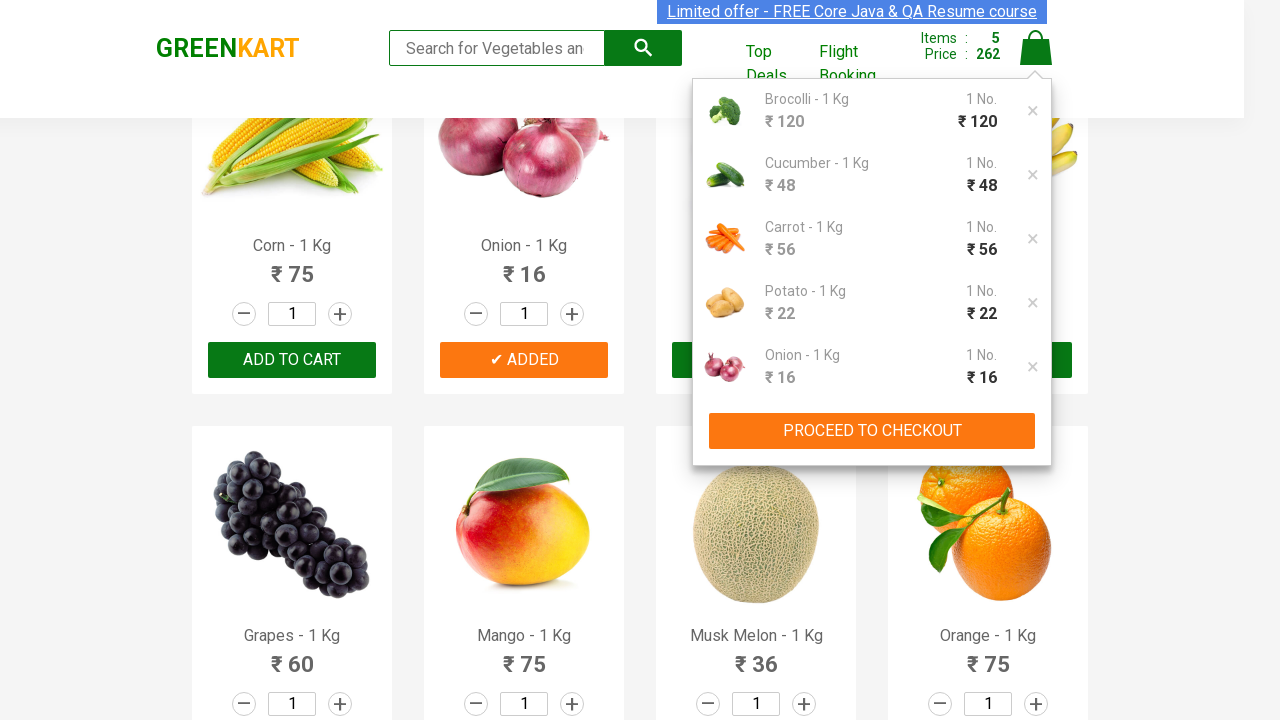

Waited for promo code input field to appear
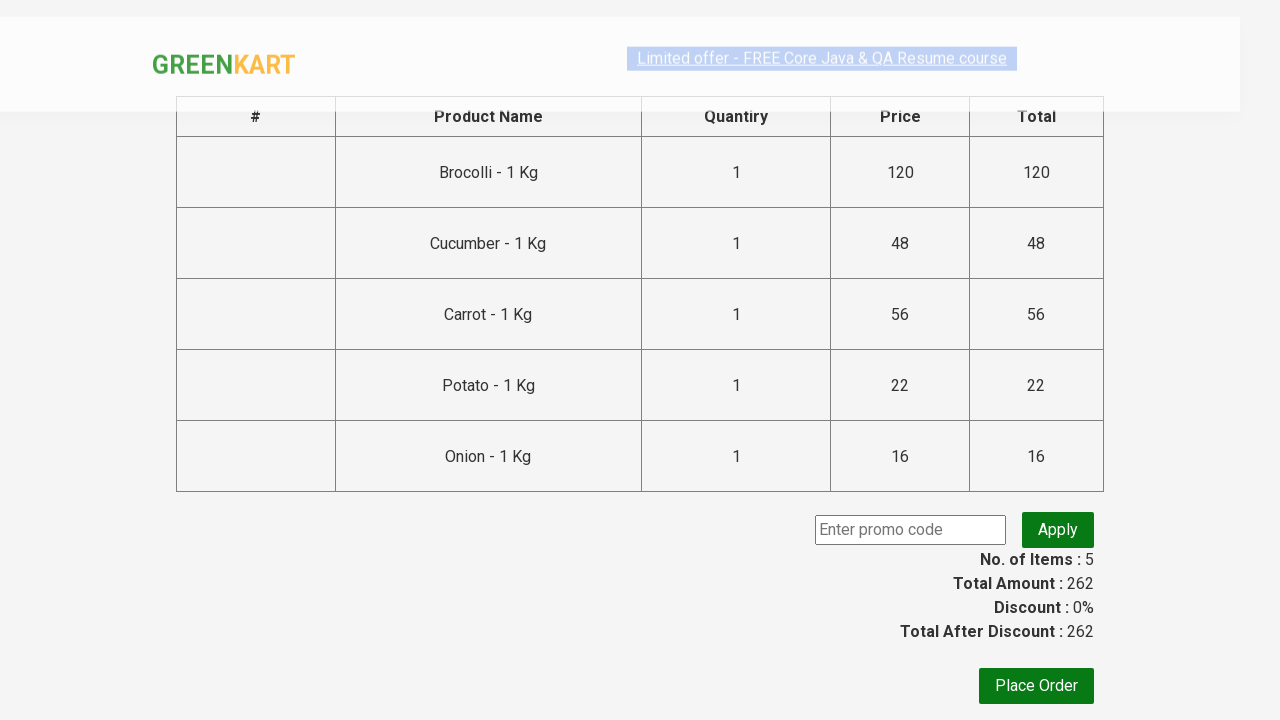

Entered promo code '123' into the input field on input.promoCode
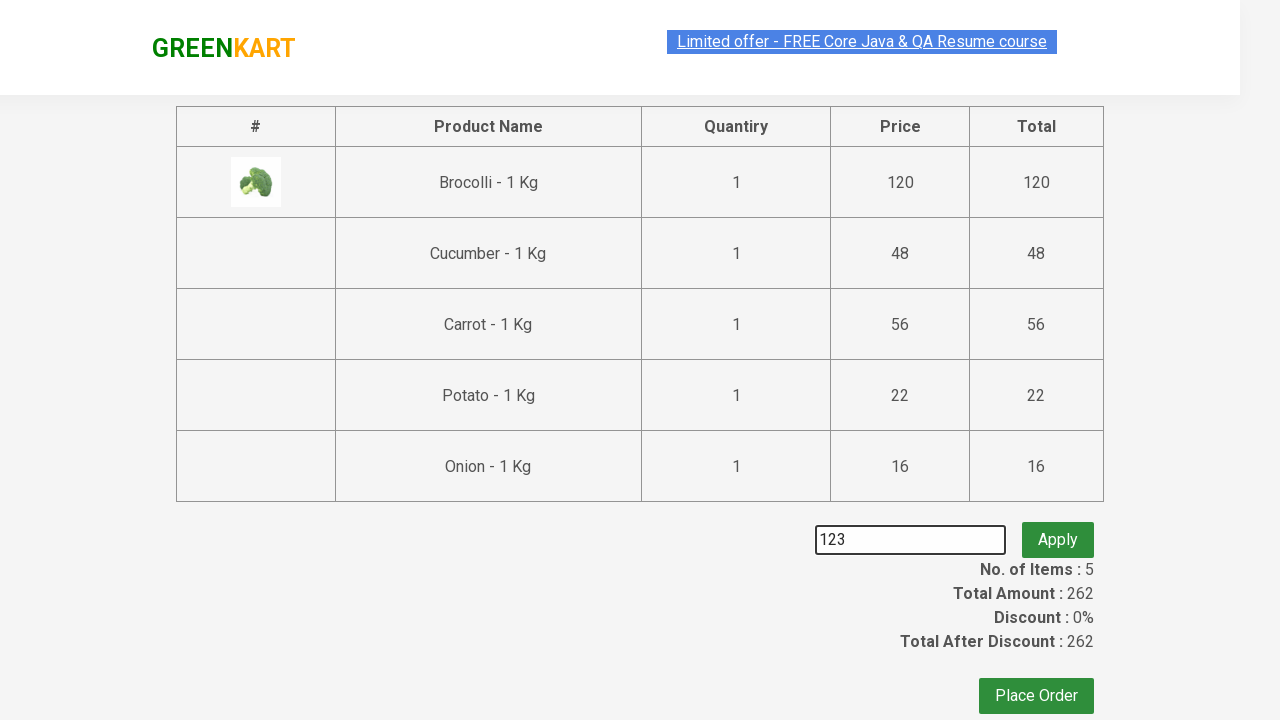

Clicked 'Apply' button to apply the promo code at (1058, 530) on button:text('Apply')
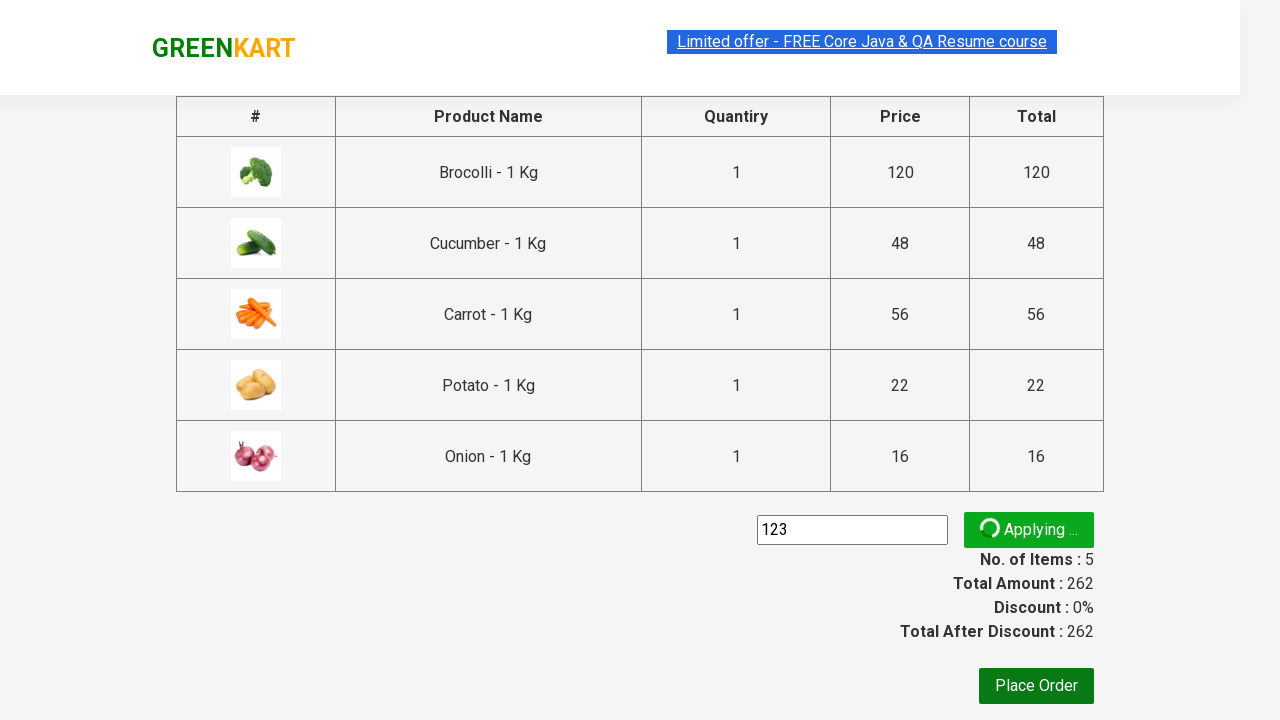

Promo code was successfully applied and confirmation message appeared
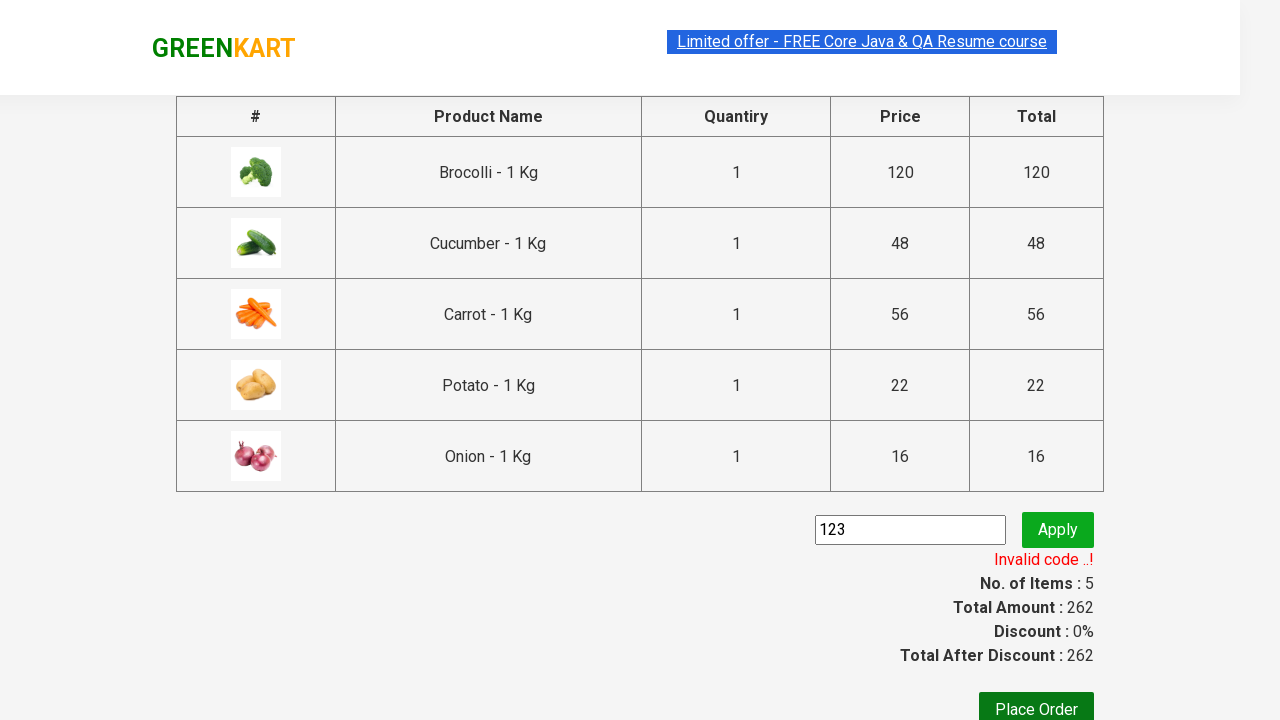

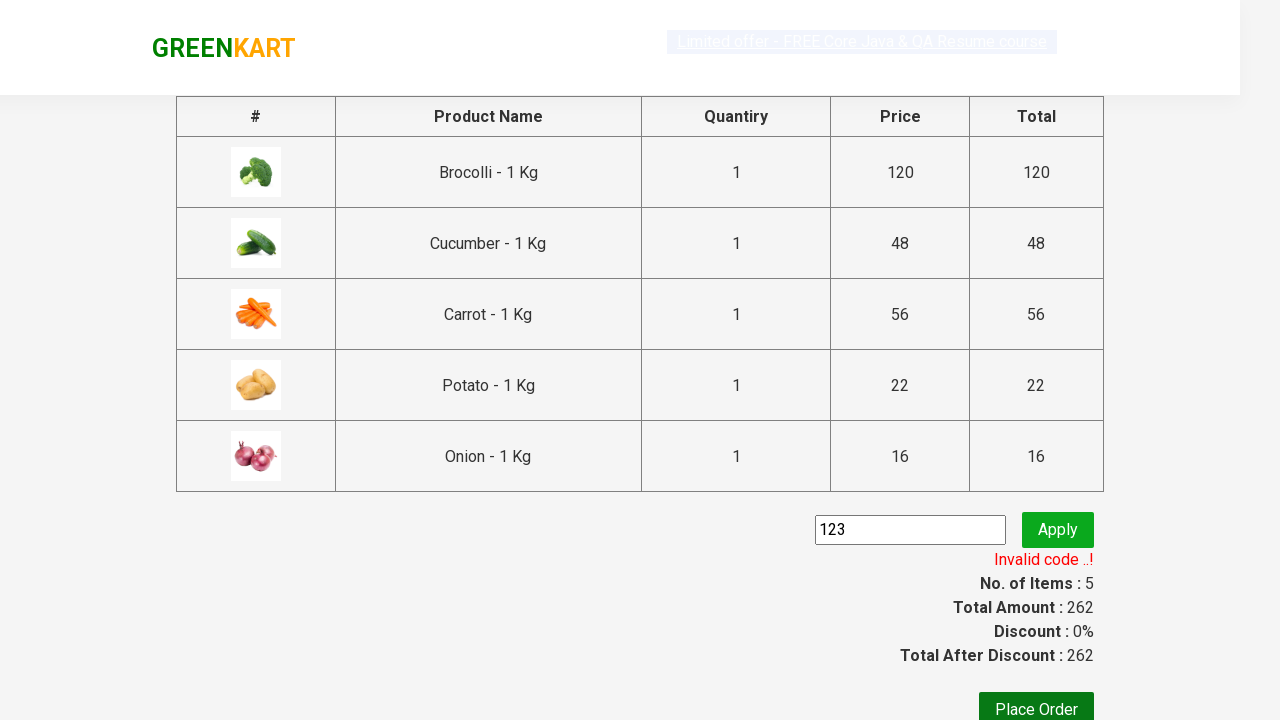